Fills out a practice registration form with personal details including name, email, gender, phone number, date of birth, subjects, hobbies, address, and state/city, then verifies the submitted data is displayed correctly in a confirmation modal.

Starting URL: https://demoqa.com/automation-practice-form

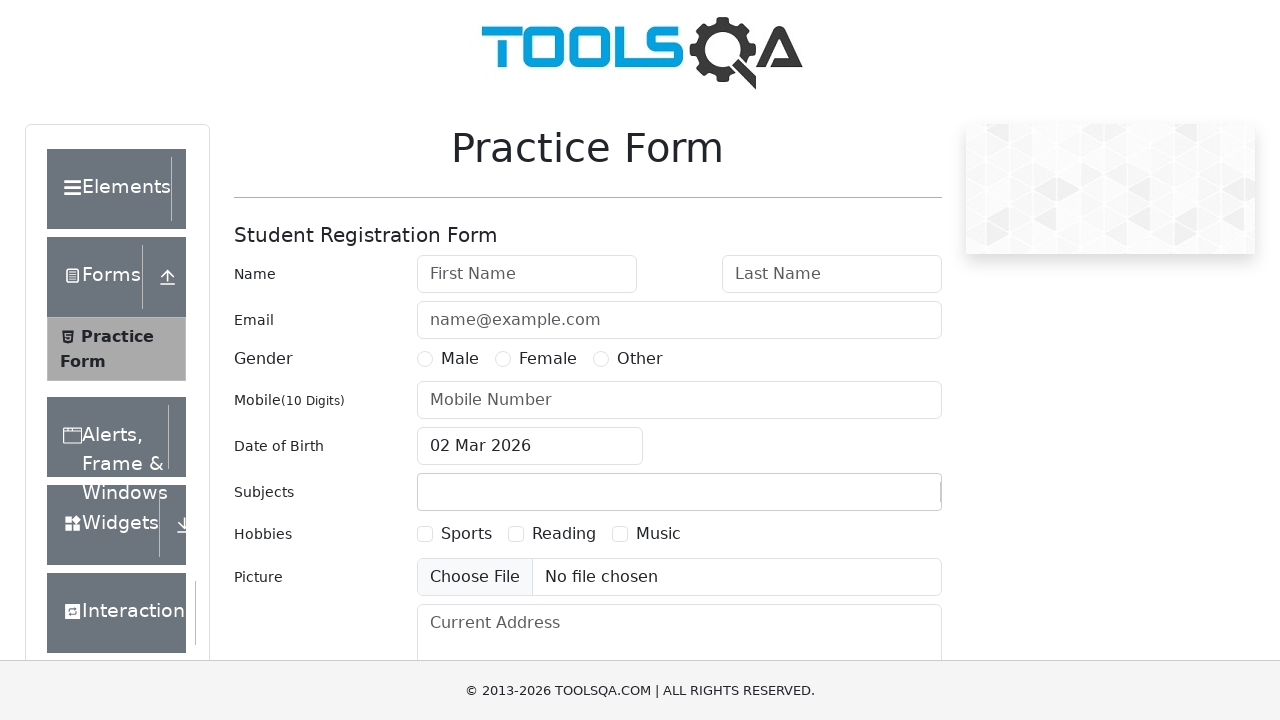

Removed fixed banner from page
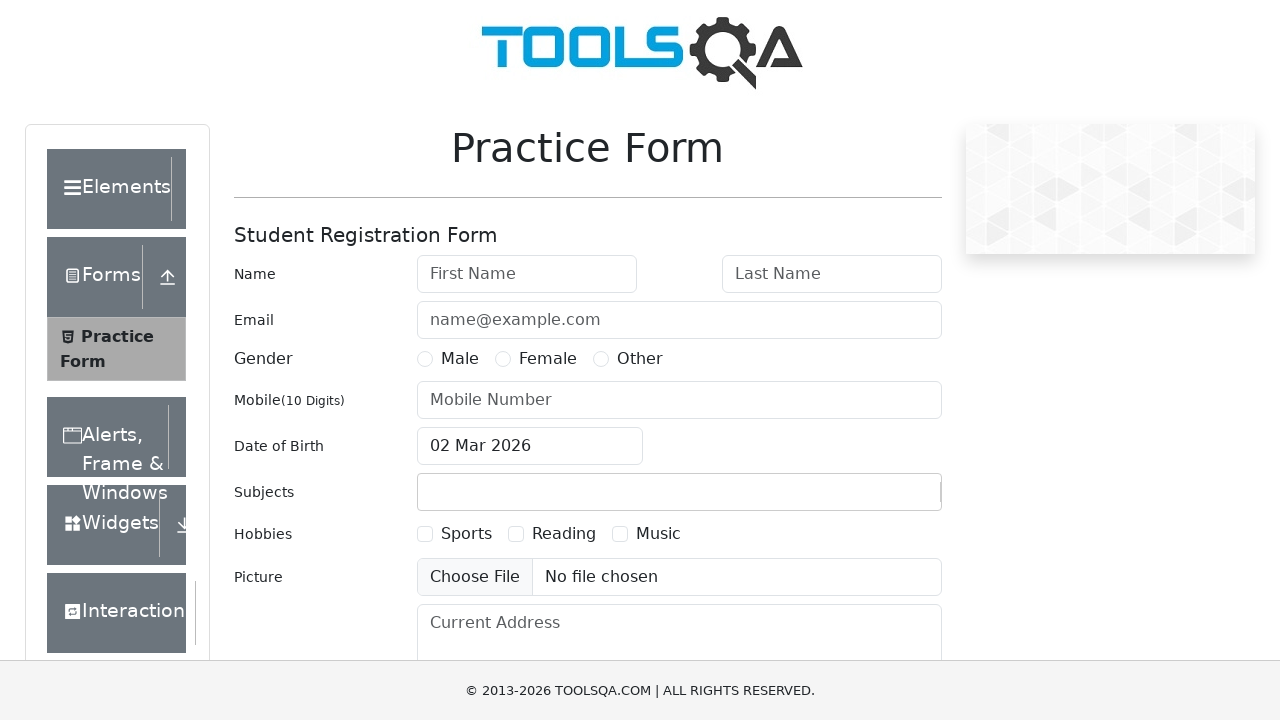

Removed footer from page
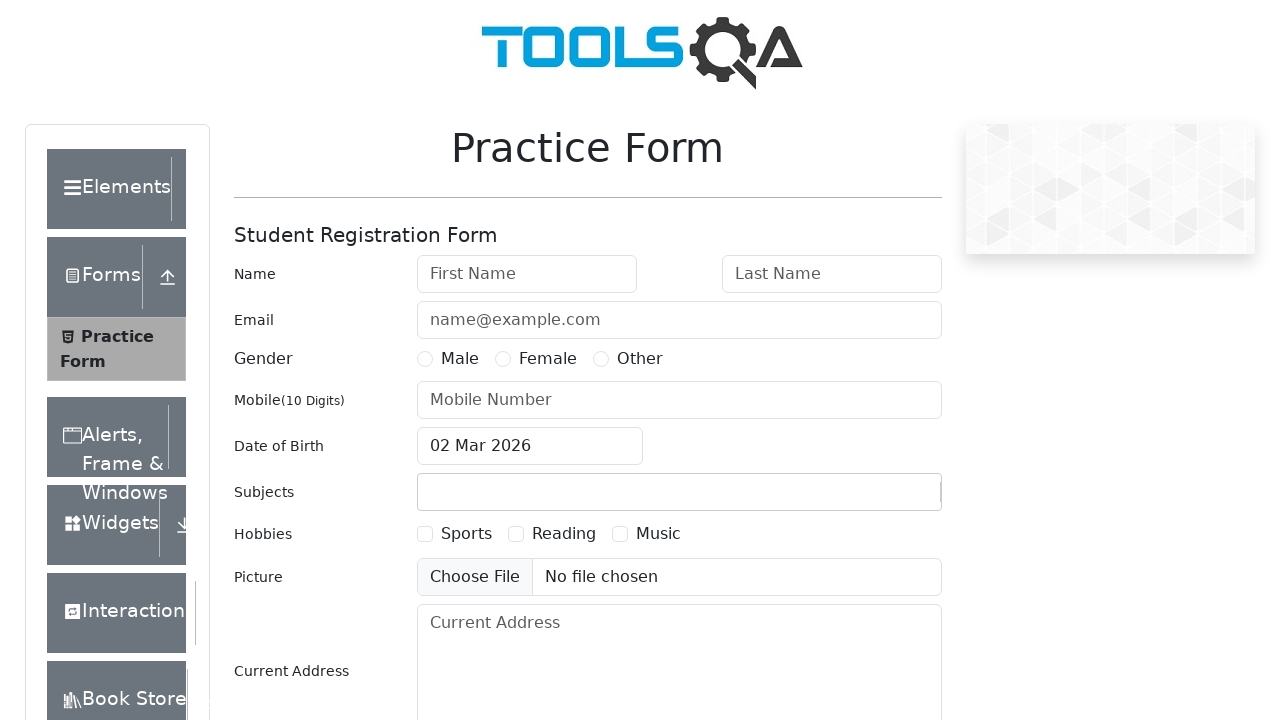

Filled first name with 'John' on #firstName
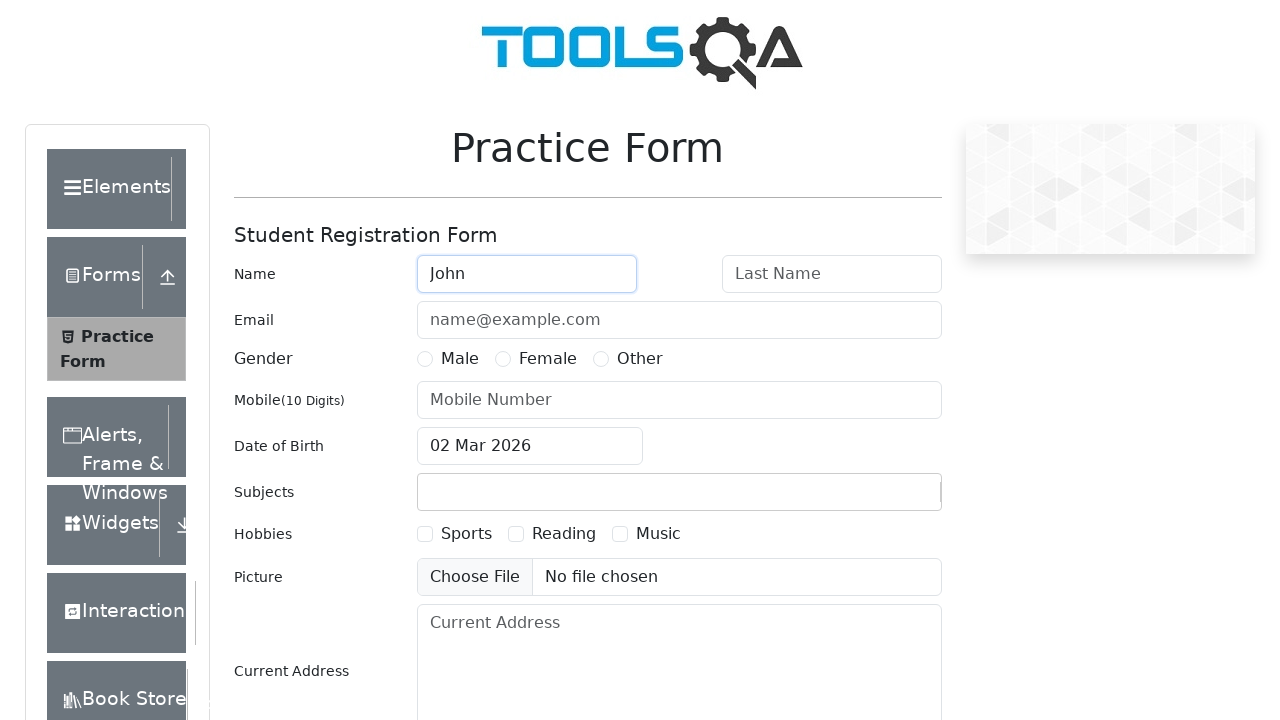

Filled last name with 'Doe' on #lastName
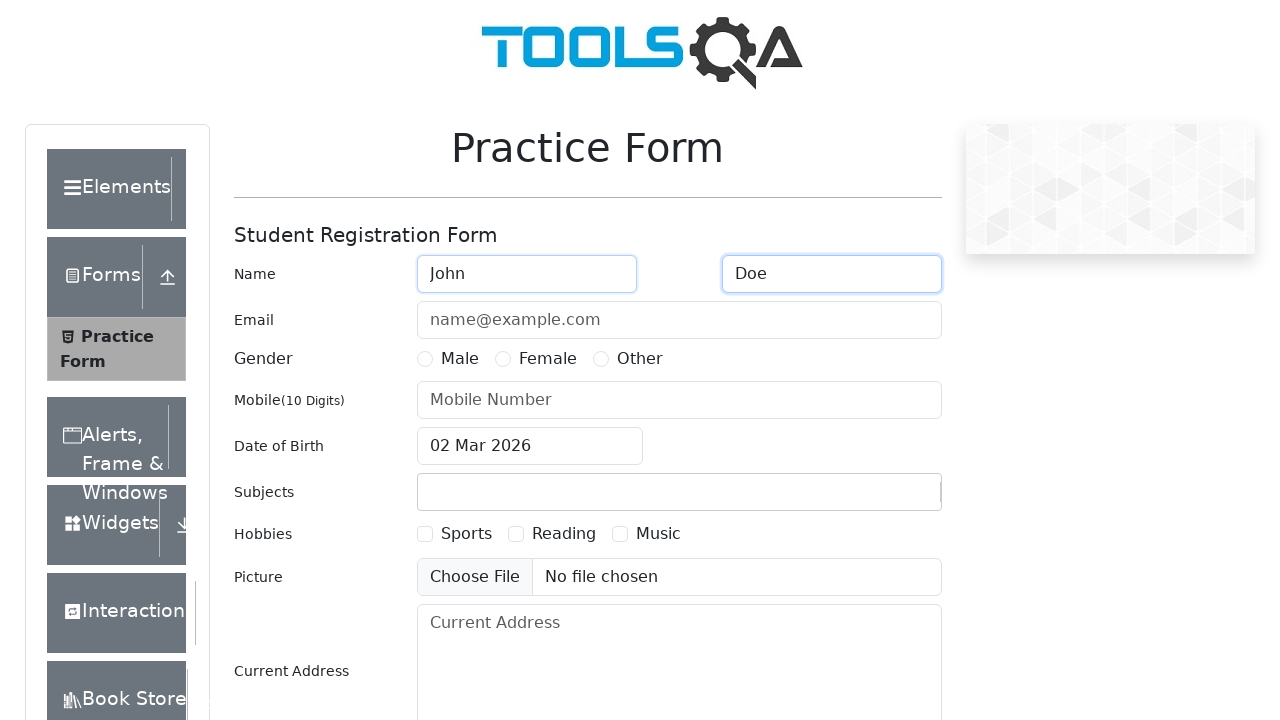

Filled email with 'johnDoe@gmail.com' on #userEmail
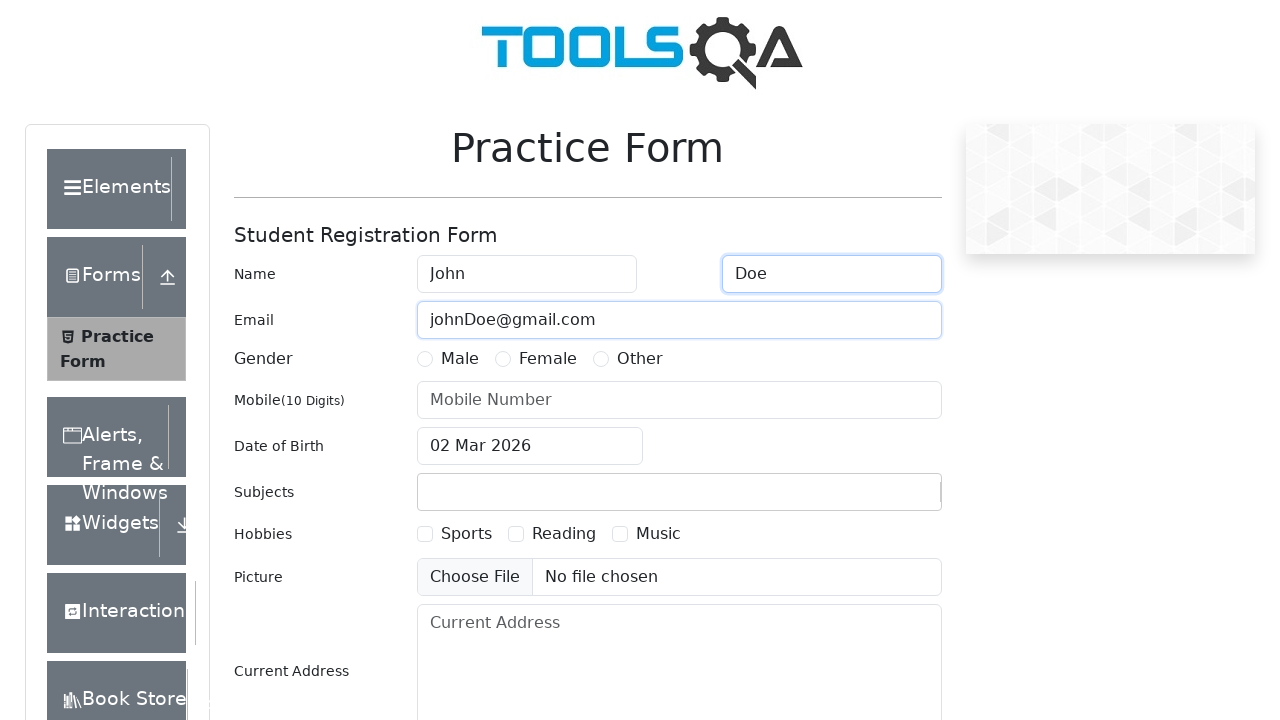

Selected Female gender at (548, 359) on #genterWrapper >> text=Female
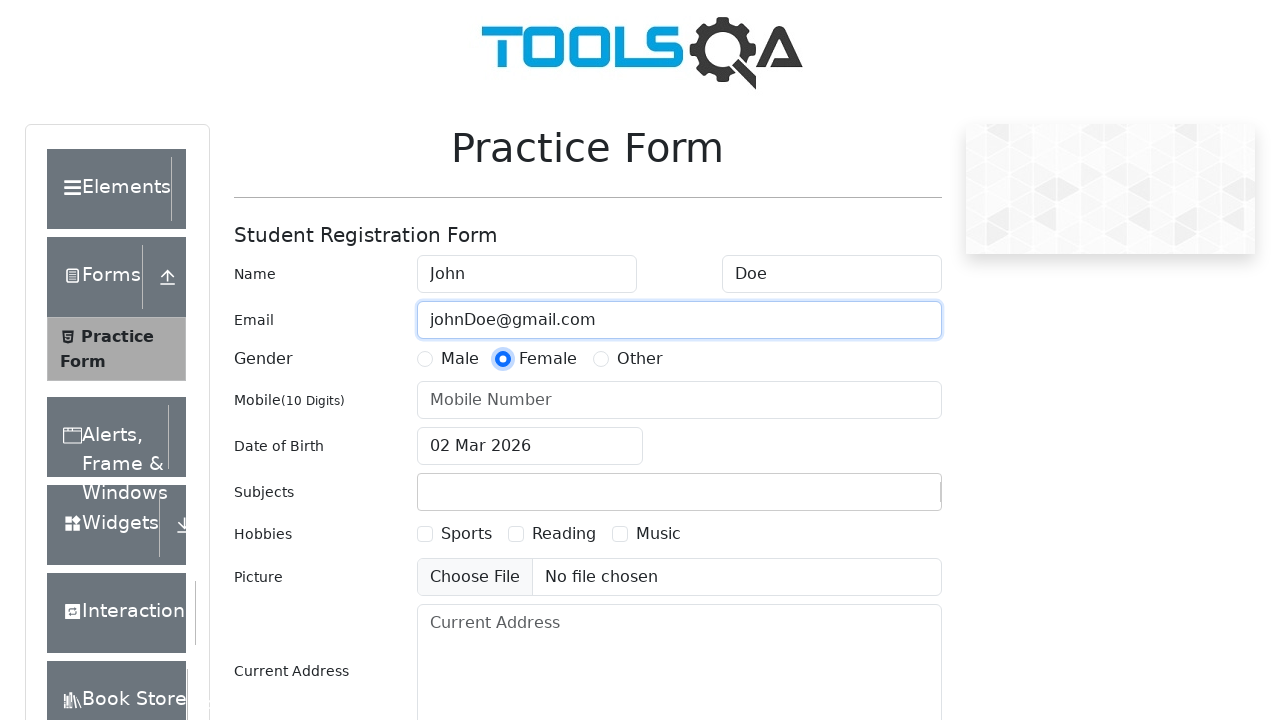

Filled phone number with '8900000000' on #userNumber
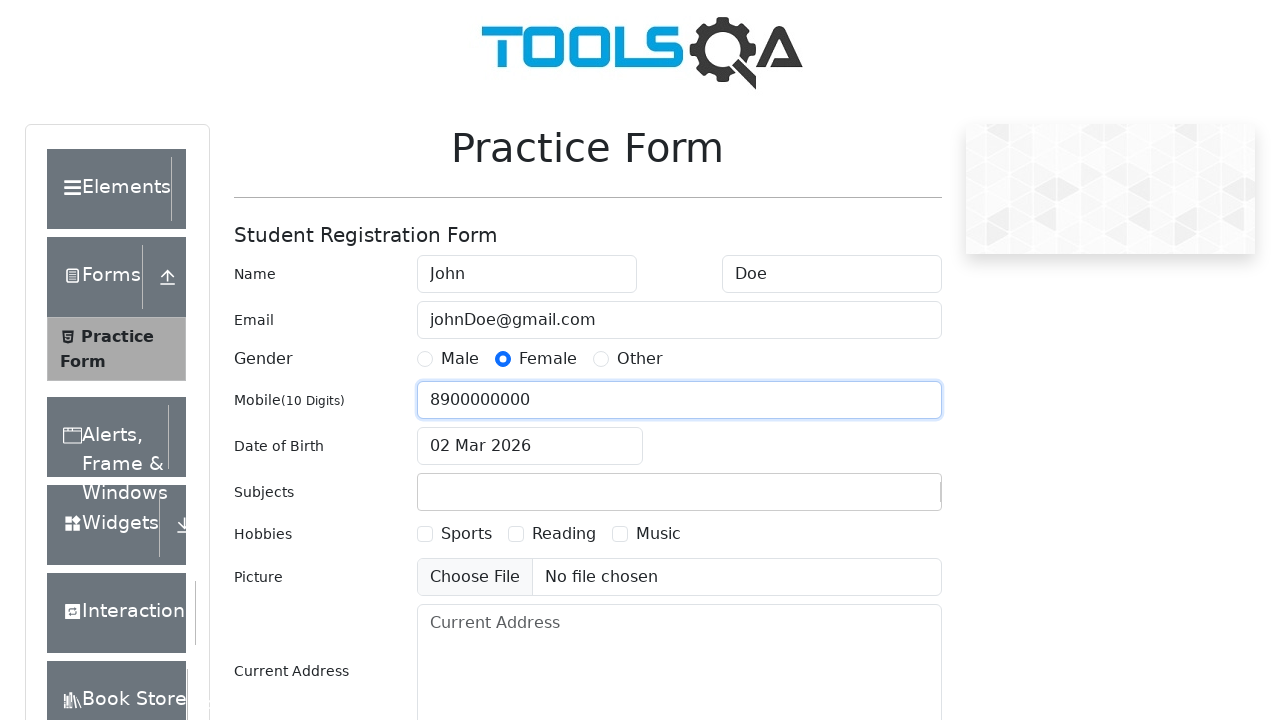

Clicked date of birth input field at (530, 446) on #dateOfBirthInput
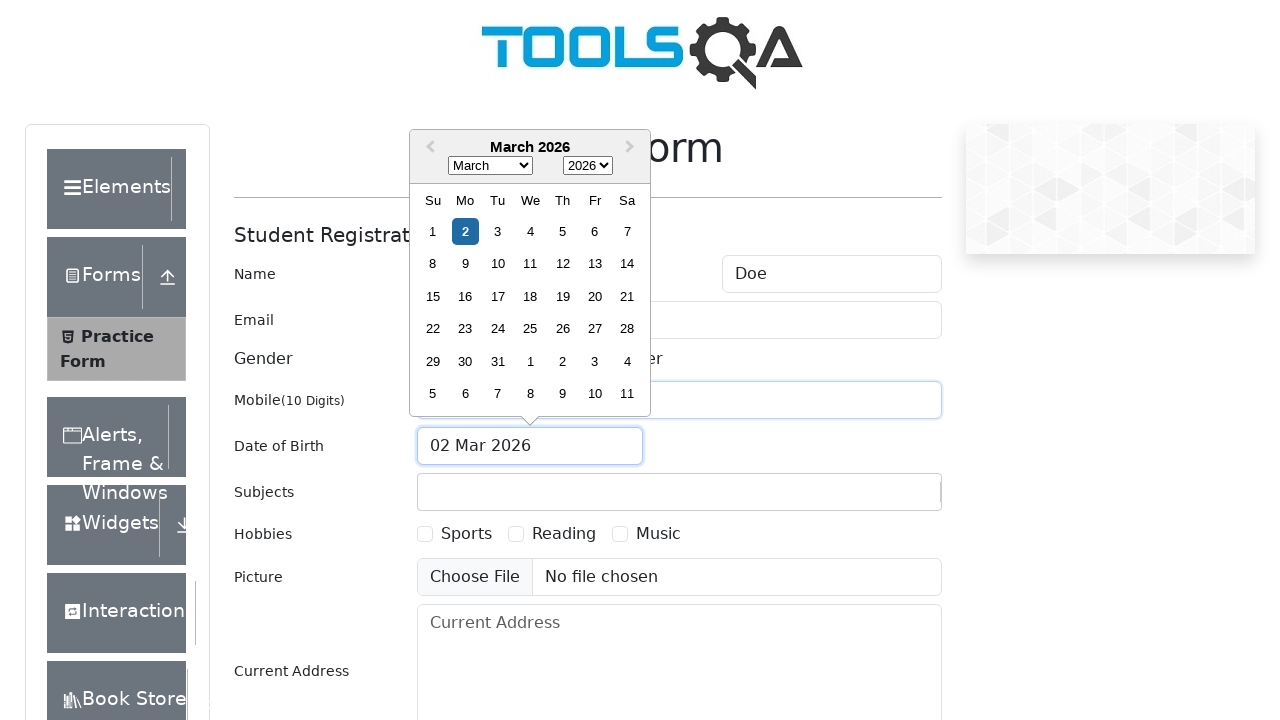

Clicked month selector in date picker at (490, 166) on .react-datepicker__month-select
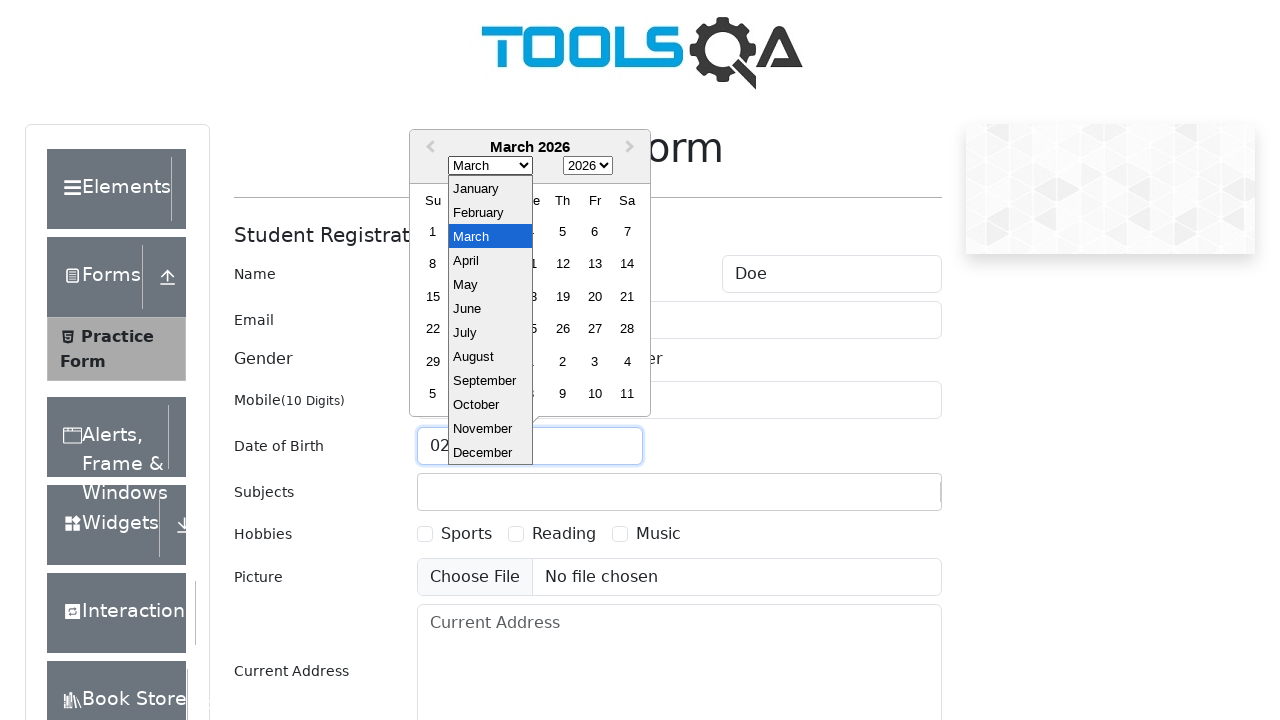

Selected May as birth month on .react-datepicker__month-select
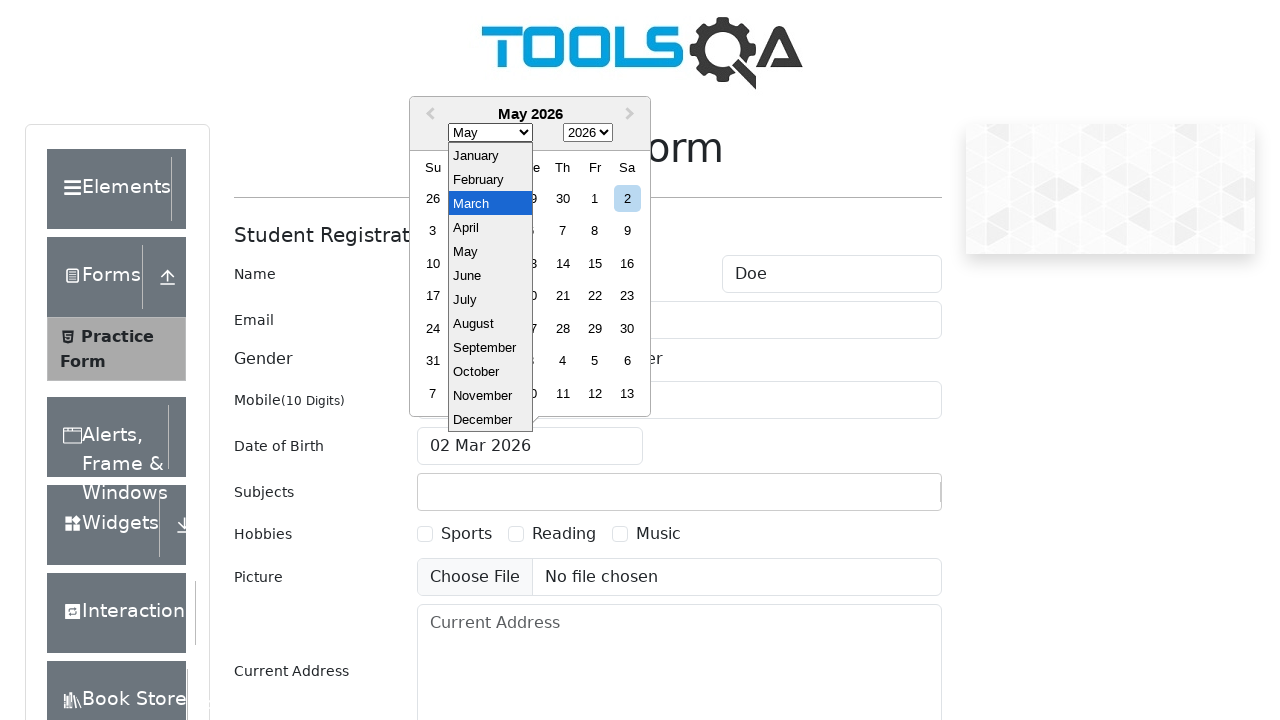

Selected 1993 as birth year on .react-datepicker__year-select
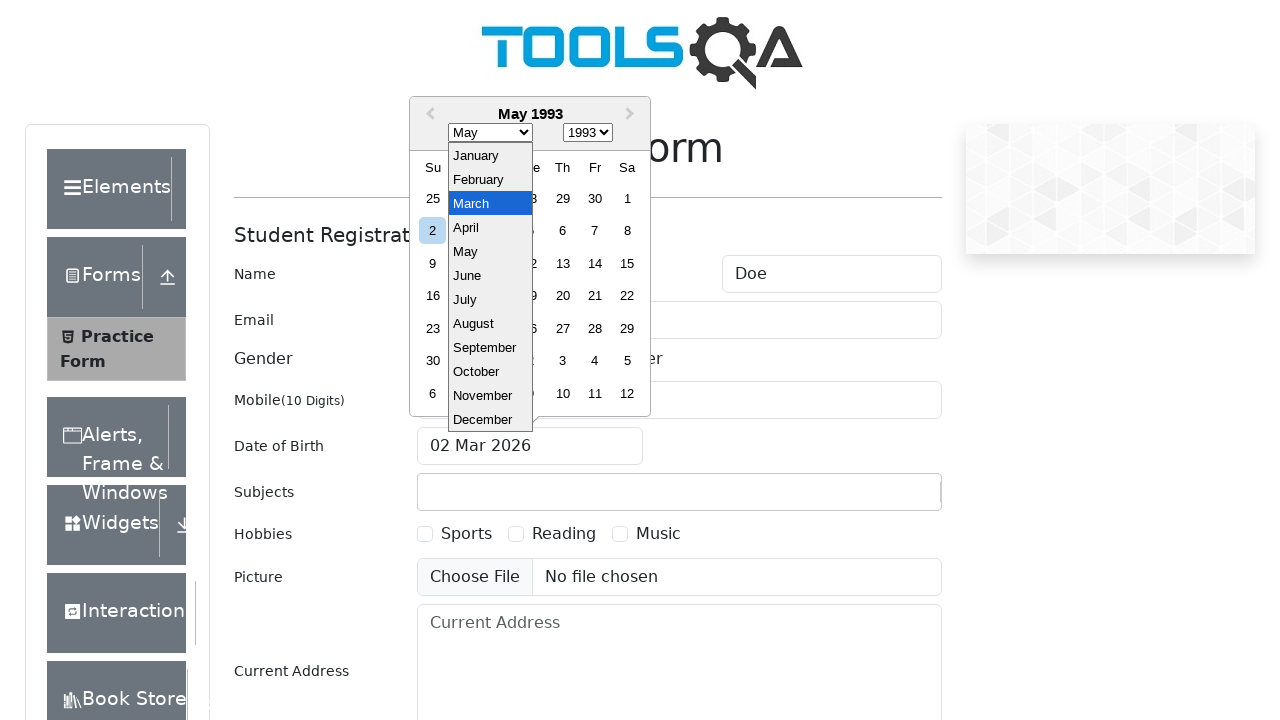

Selected 18 as birth day at (498, 296) on .react-datepicker__day:not(.react-datepicker__day--outside-month):has-text('18')
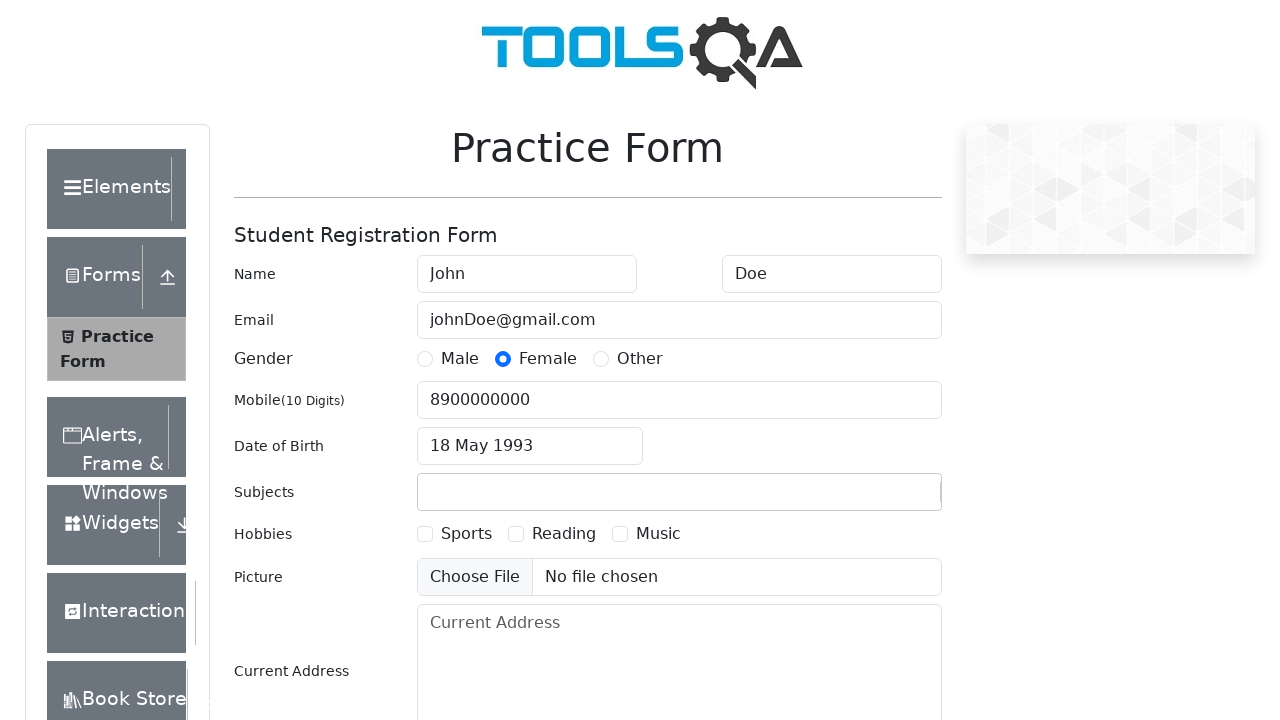

Filled subjects input with 'Arts' on #userForm #subjectsInput
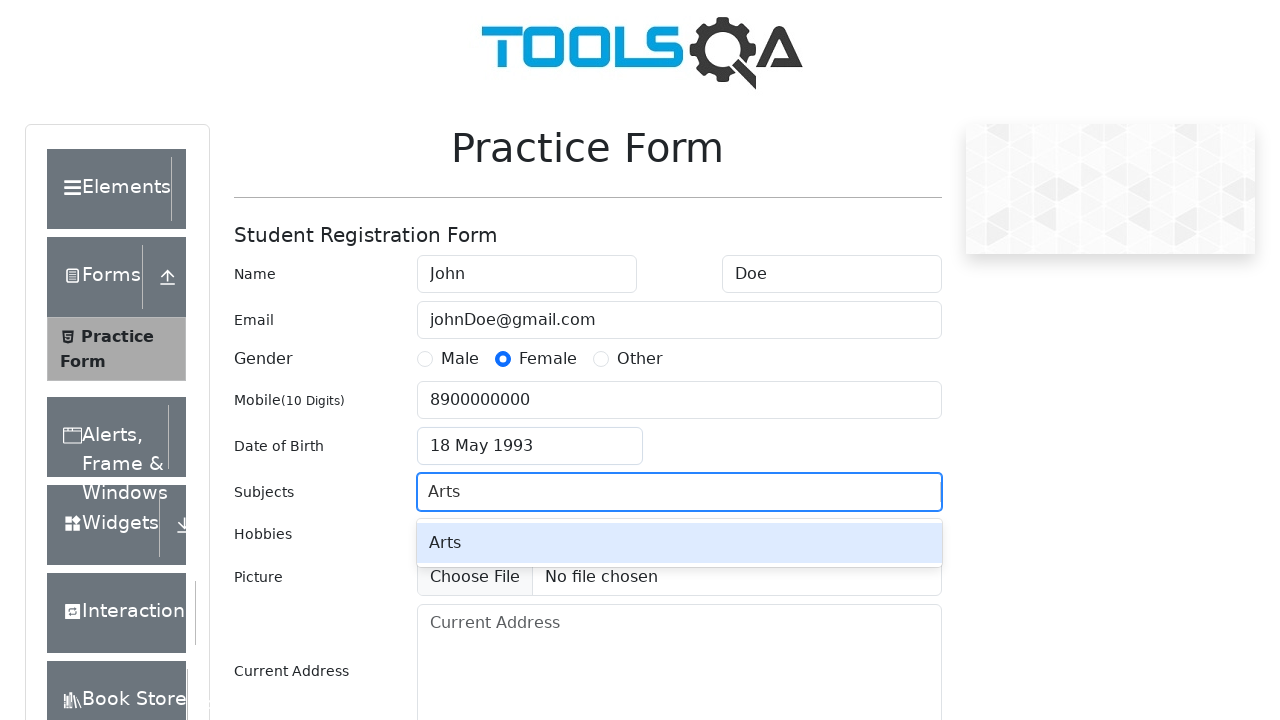

Clicked Arts option from subjects autocomplete menu at (679, 543) on #userForm .subjects-auto-complete__menu
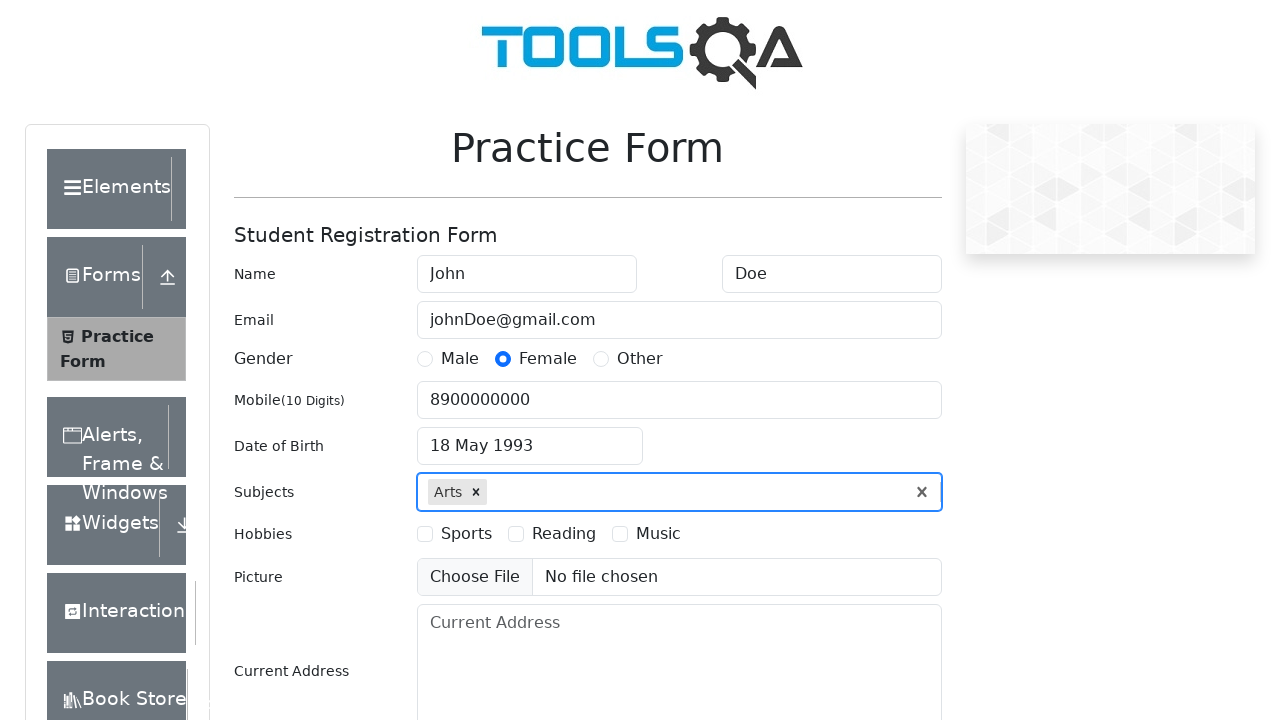

Selected Sports hobby at (466, 534) on #hobbiesWrapper >> text=Sports
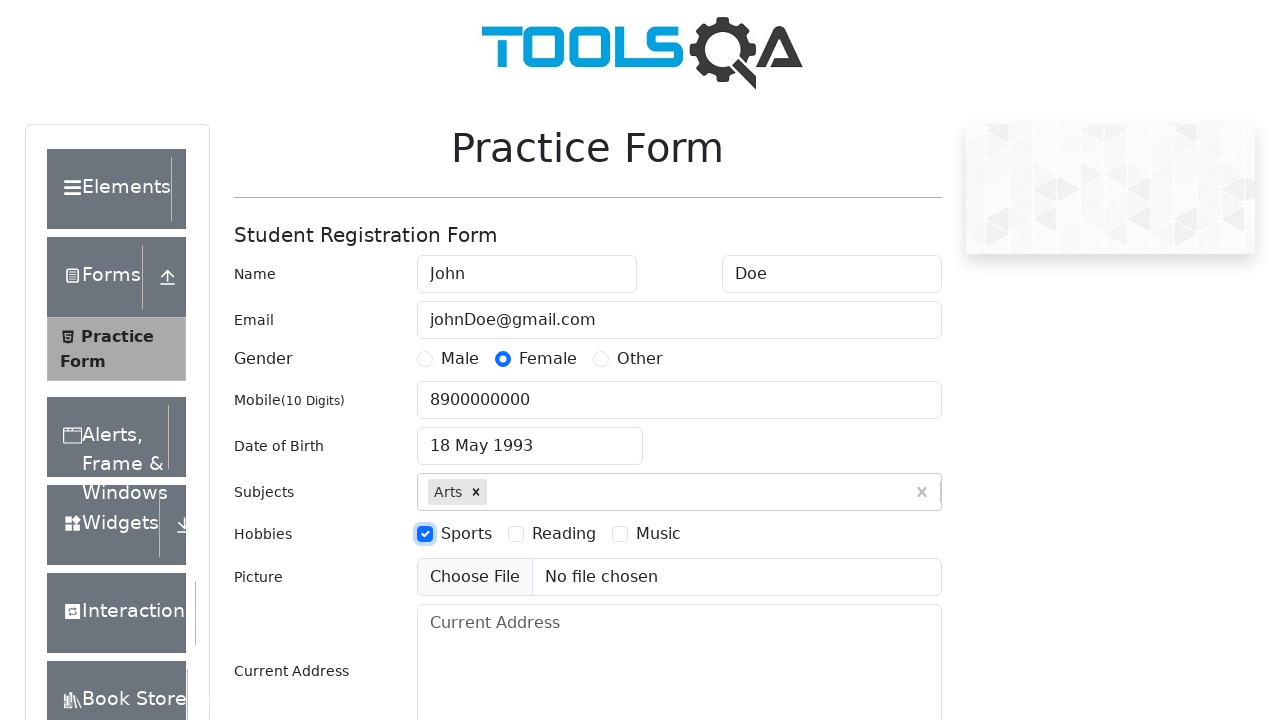

Selected Reading hobby at (564, 534) on #hobbiesWrapper >> text=Reading
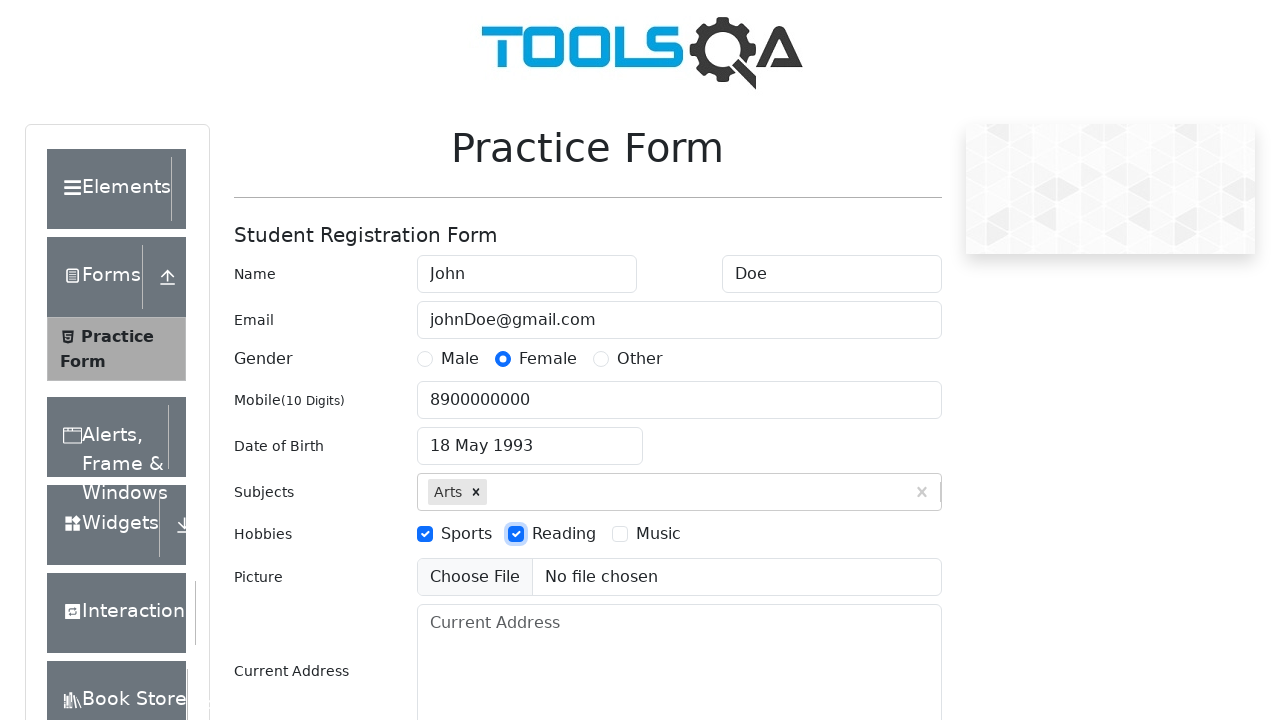

Filled current address with 'USA' on #currentAddress
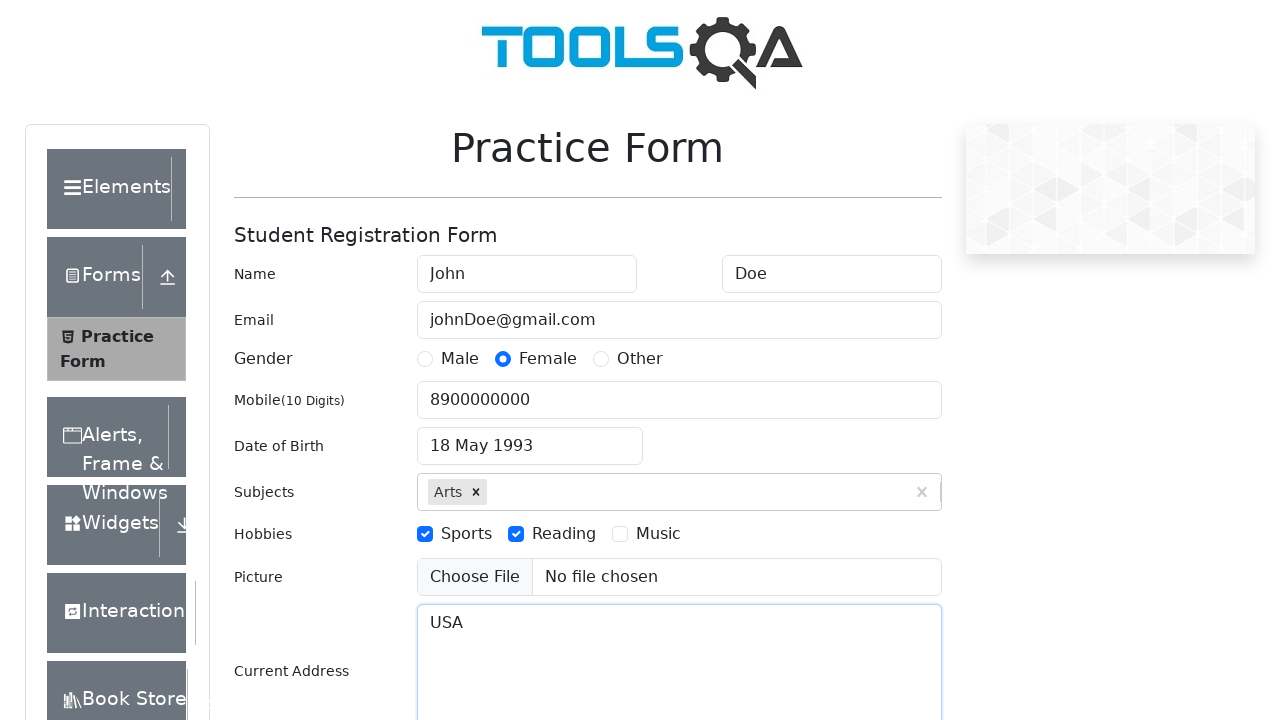

Filled state input with 'Uttar Pradesh' on #react-select-3-input
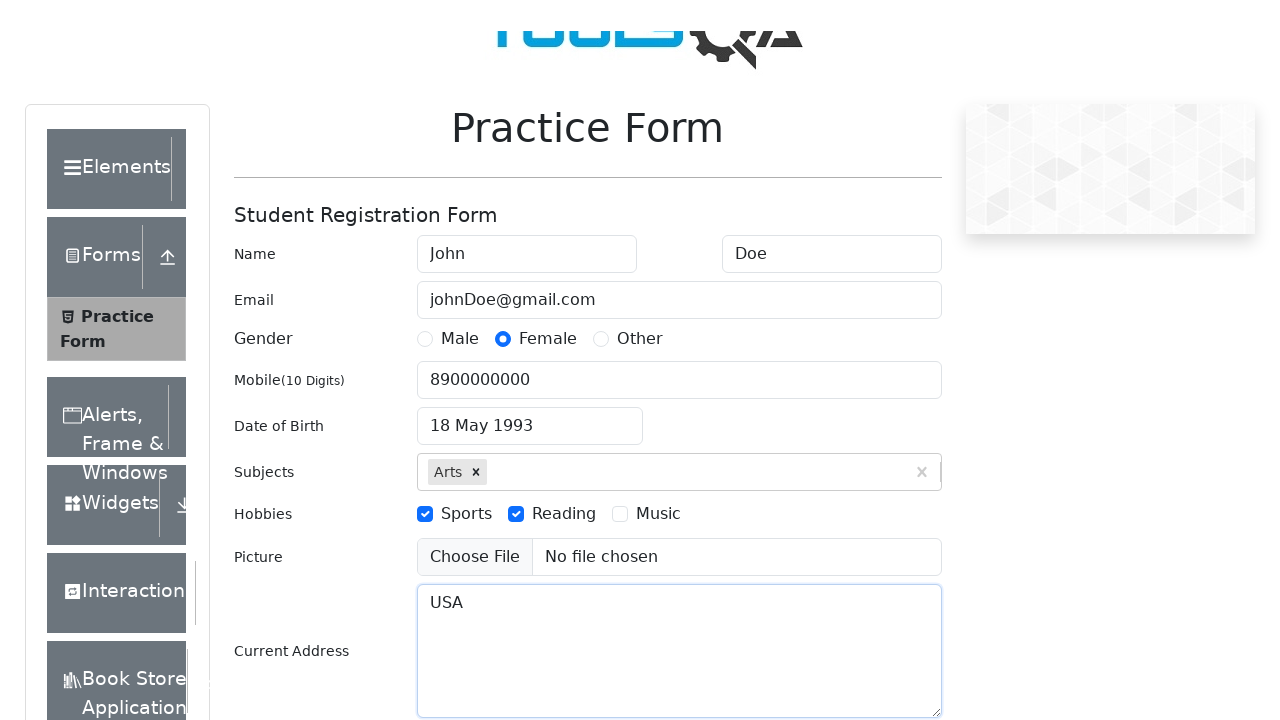

Pressed Enter to confirm Uttar Pradesh state selection on #react-select-3-input
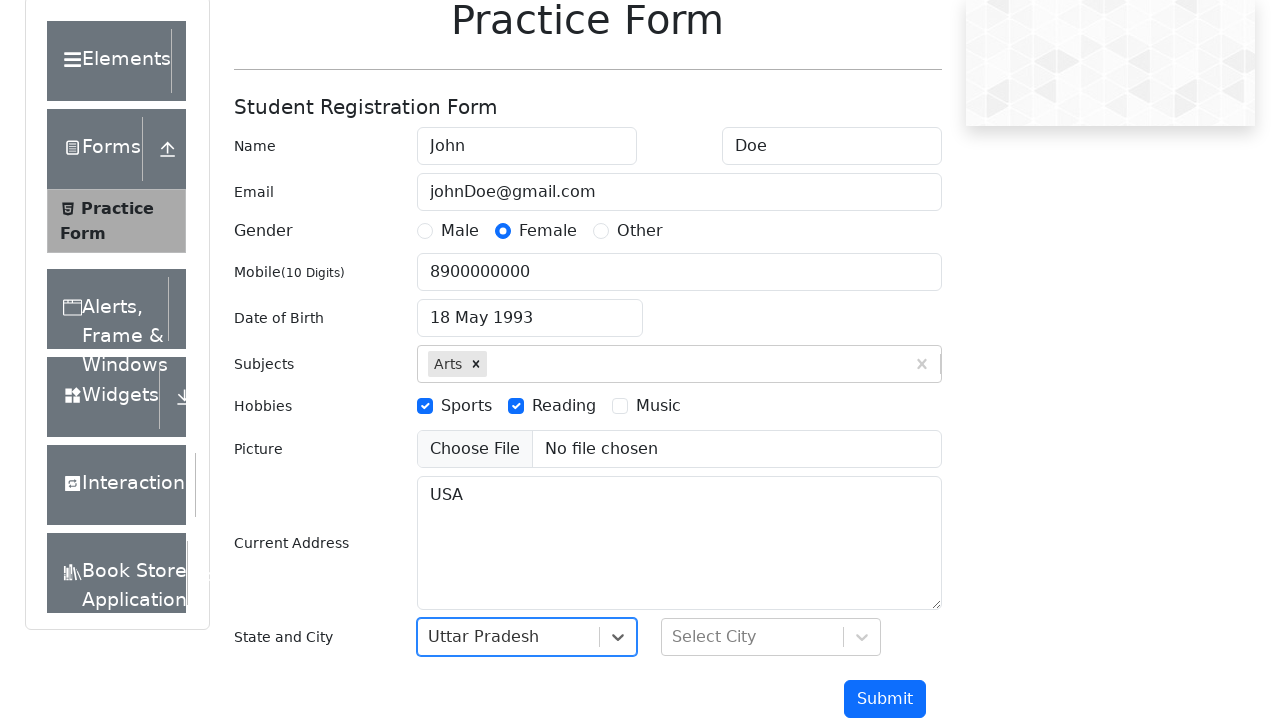

Filled city input with 'Lucknow' on #react-select-4-input
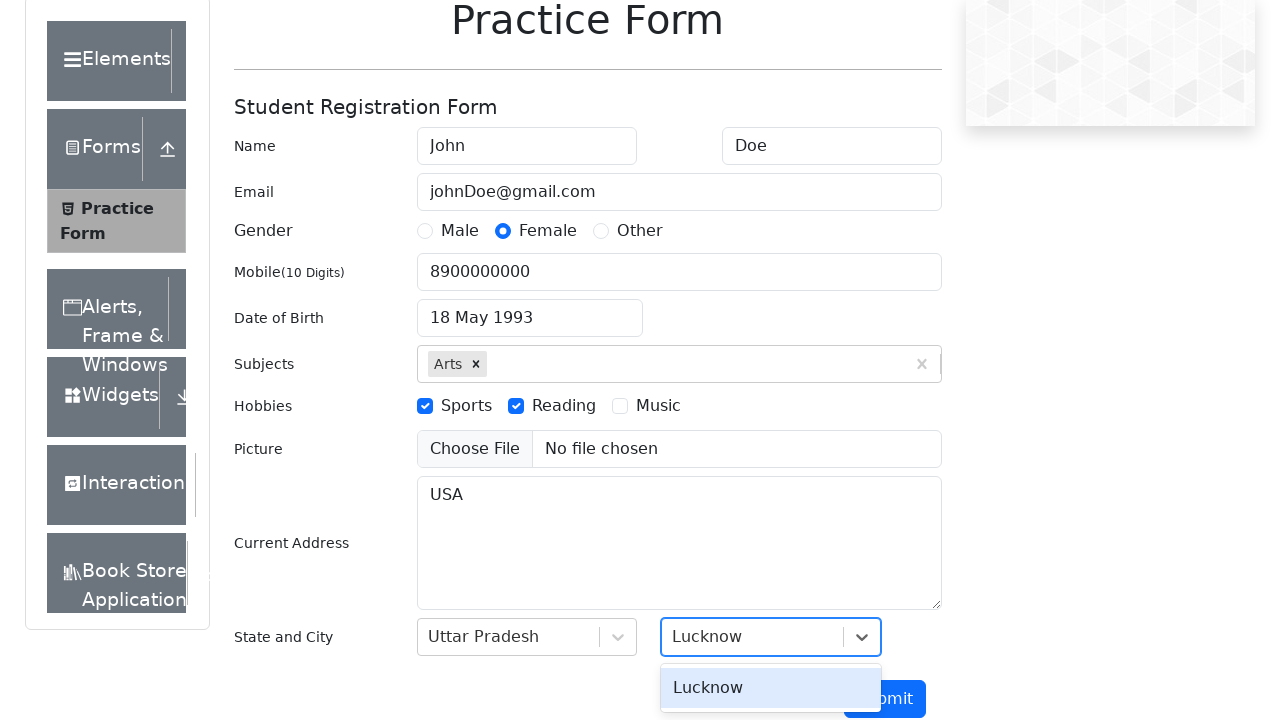

Pressed Enter to confirm Lucknow city selection on #react-select-4-input
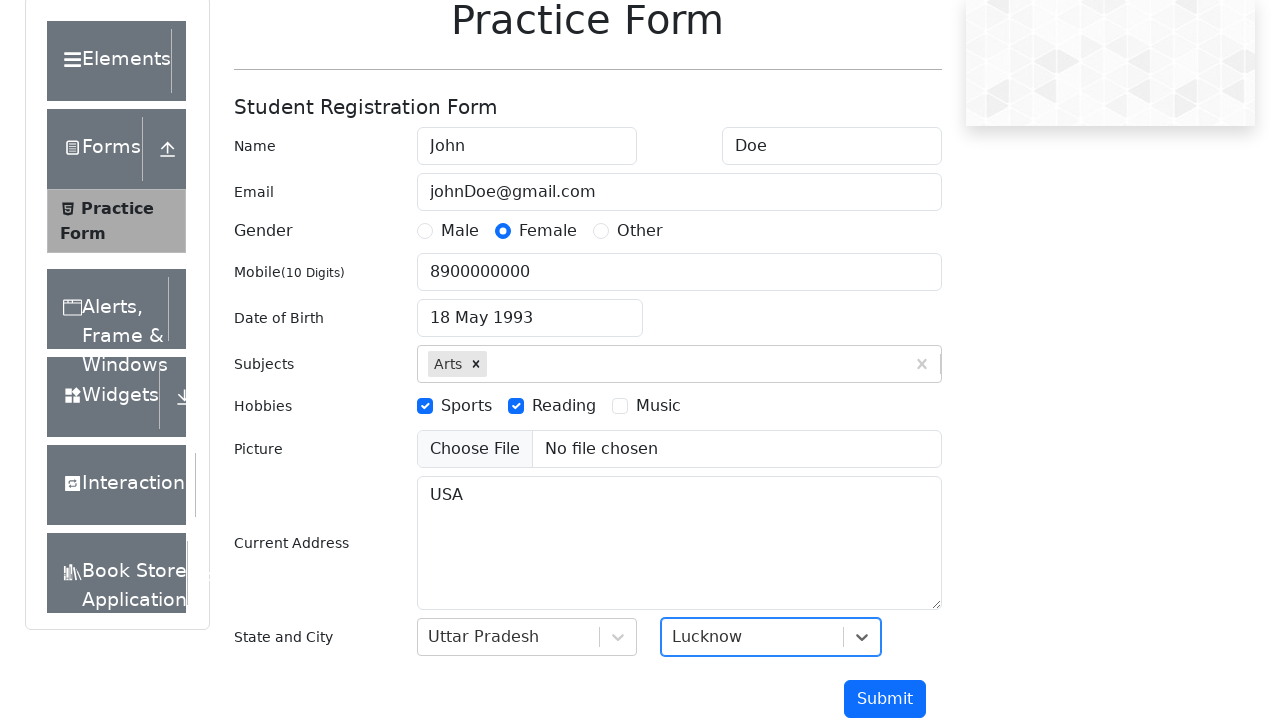

Clicked submit button to submit the registration form at (885, 699) on #submit
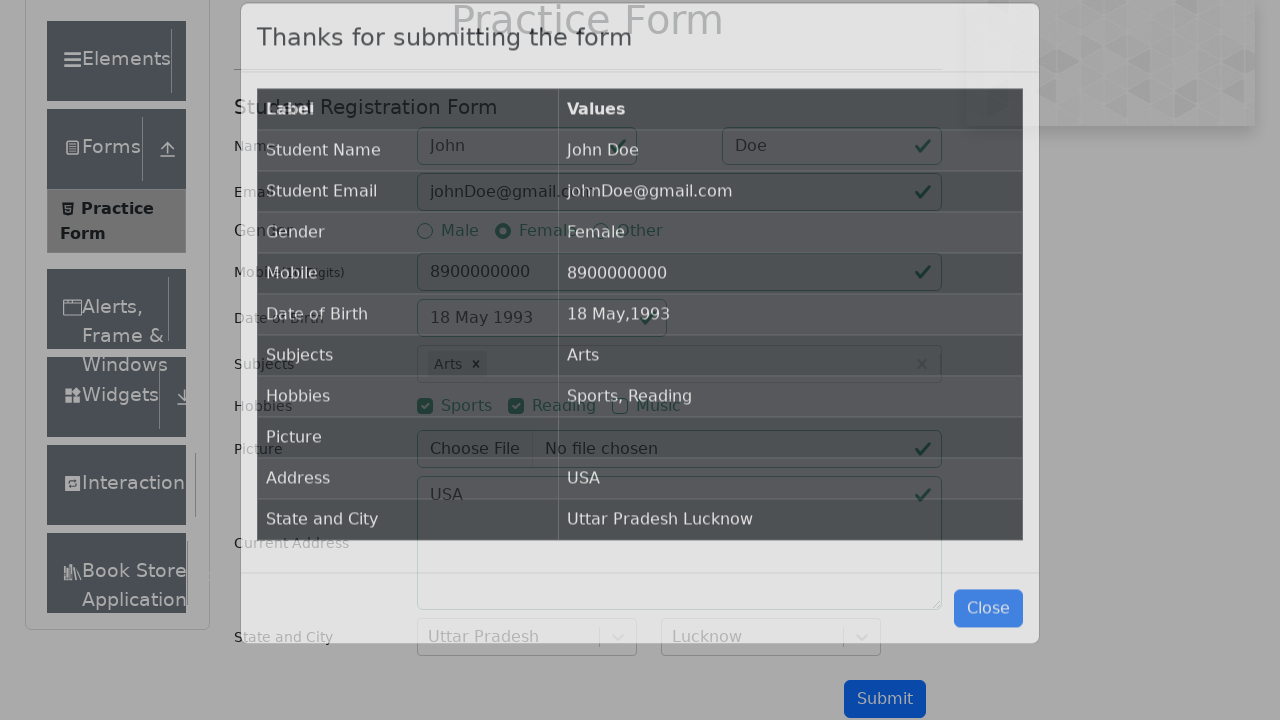

Confirmation modal loaded and form submission verified
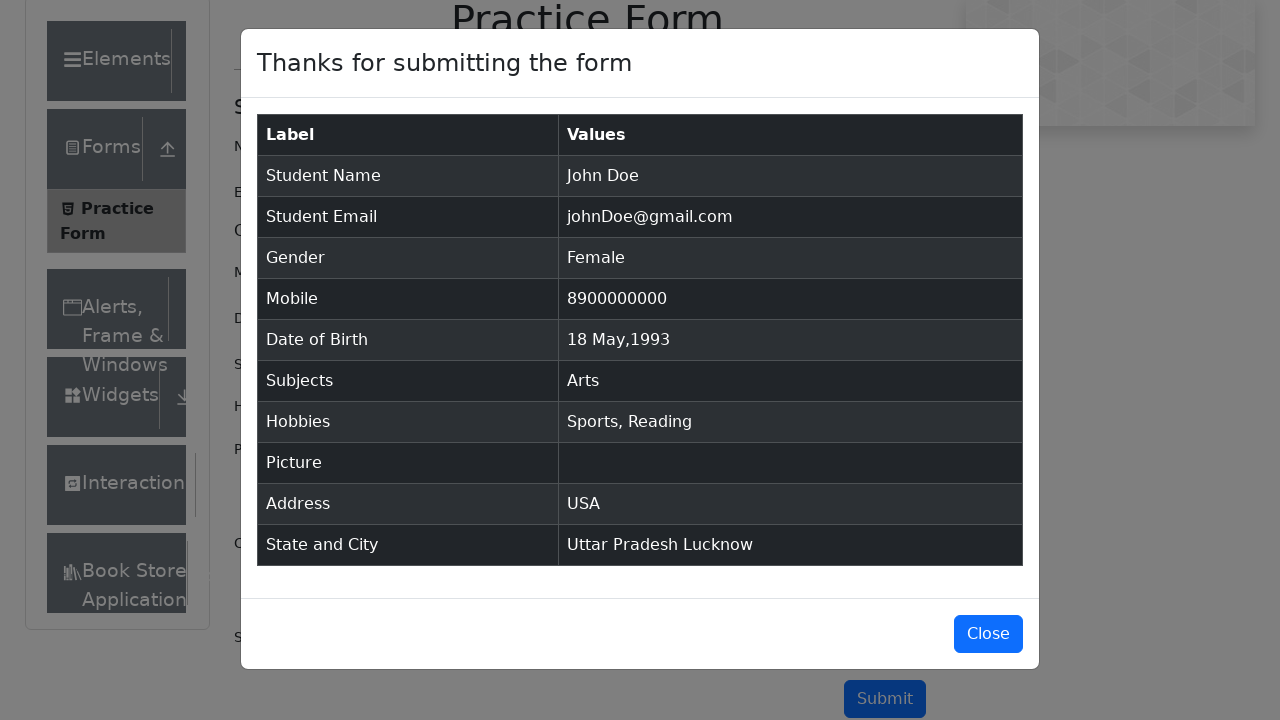

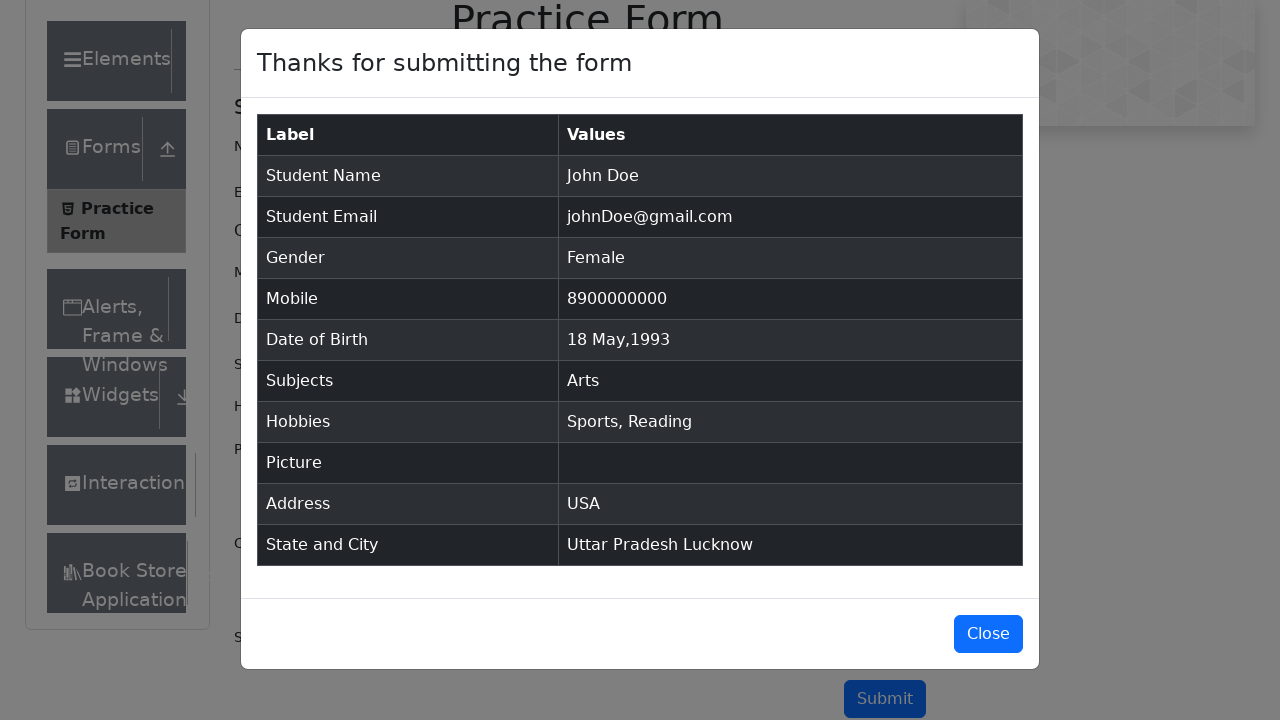